Navigates to the Angular demo app and clicks on the library button to access the library section. The original script also intercepted and modified network requests, but the core browser automation is the navigation and click action.

Starting URL: https://rahulshettyacademy.com/angularAppdemo/

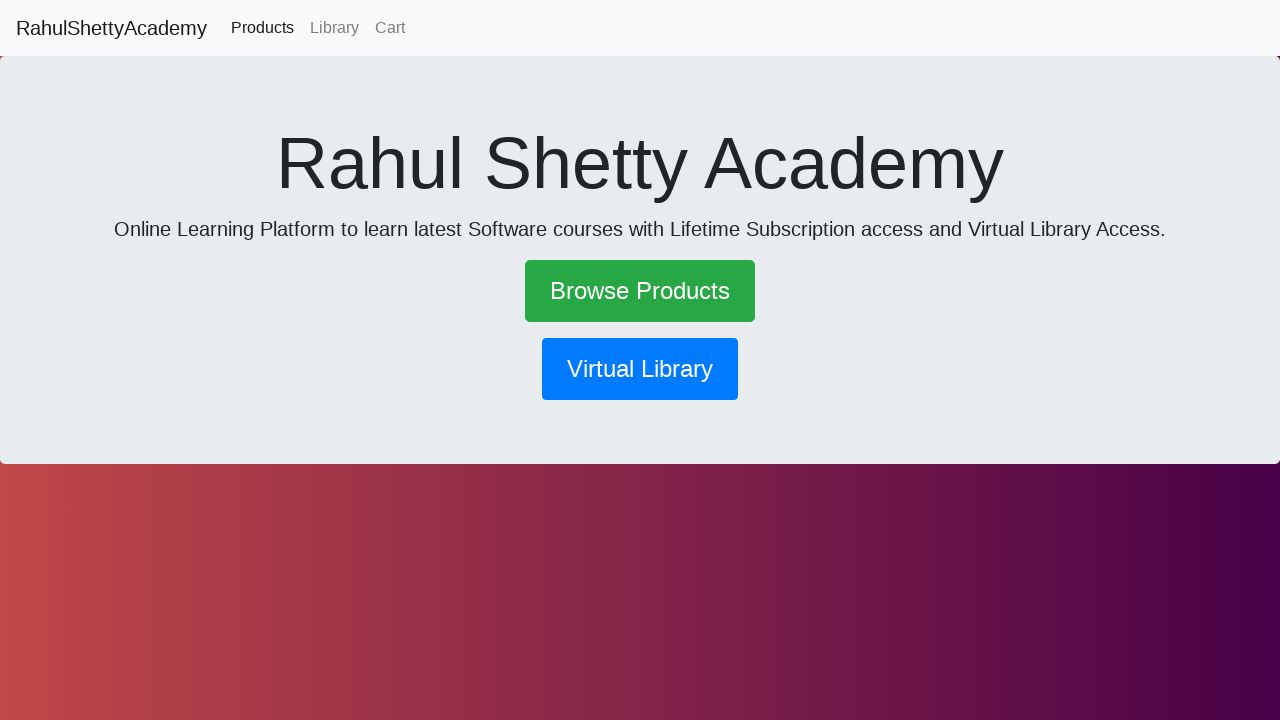

Navigated to Angular demo app at https://rahulshettyacademy.com/angularAppdemo/
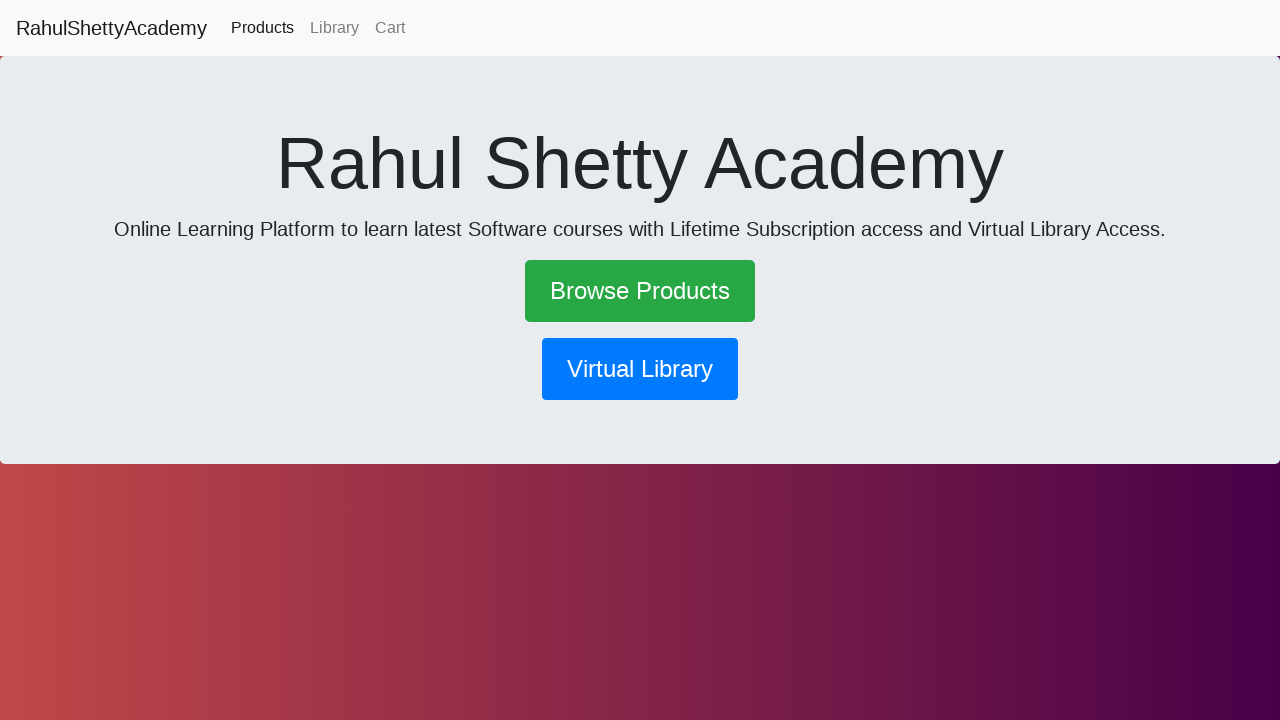

Clicked on library button to navigate to library section at (640, 369) on button[routerlink='/library']
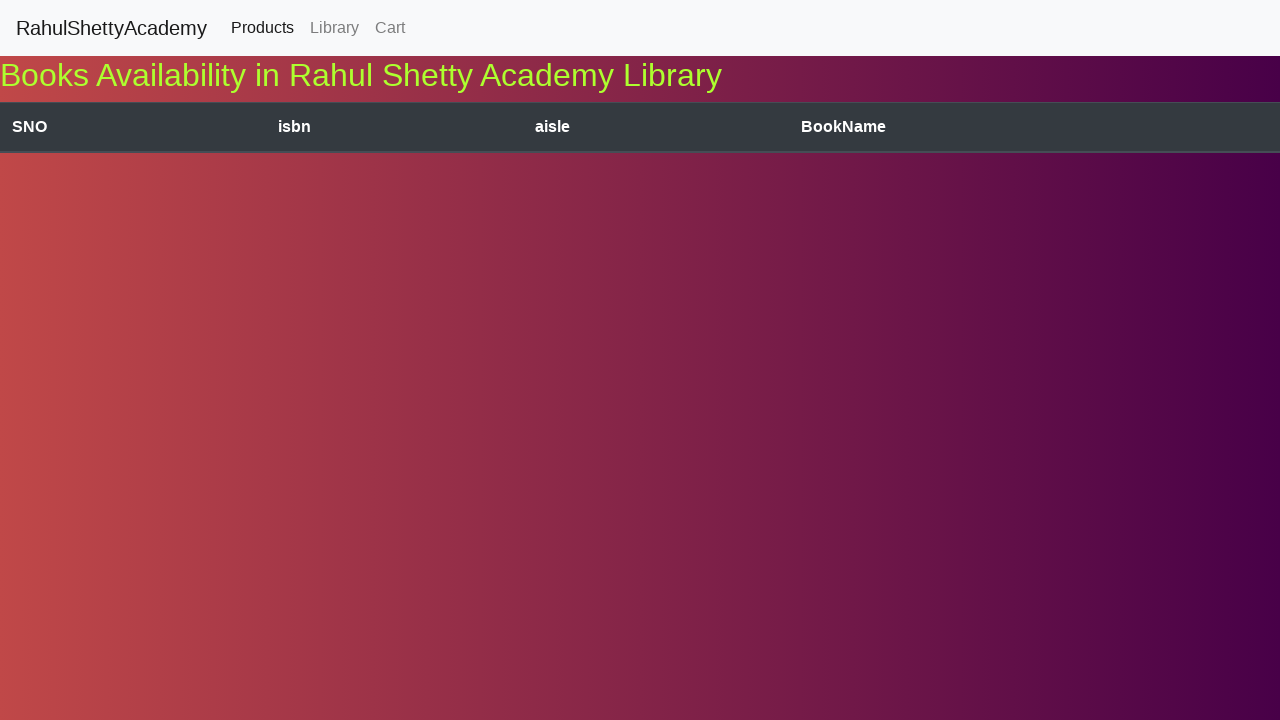

Library page content loaded and network idle
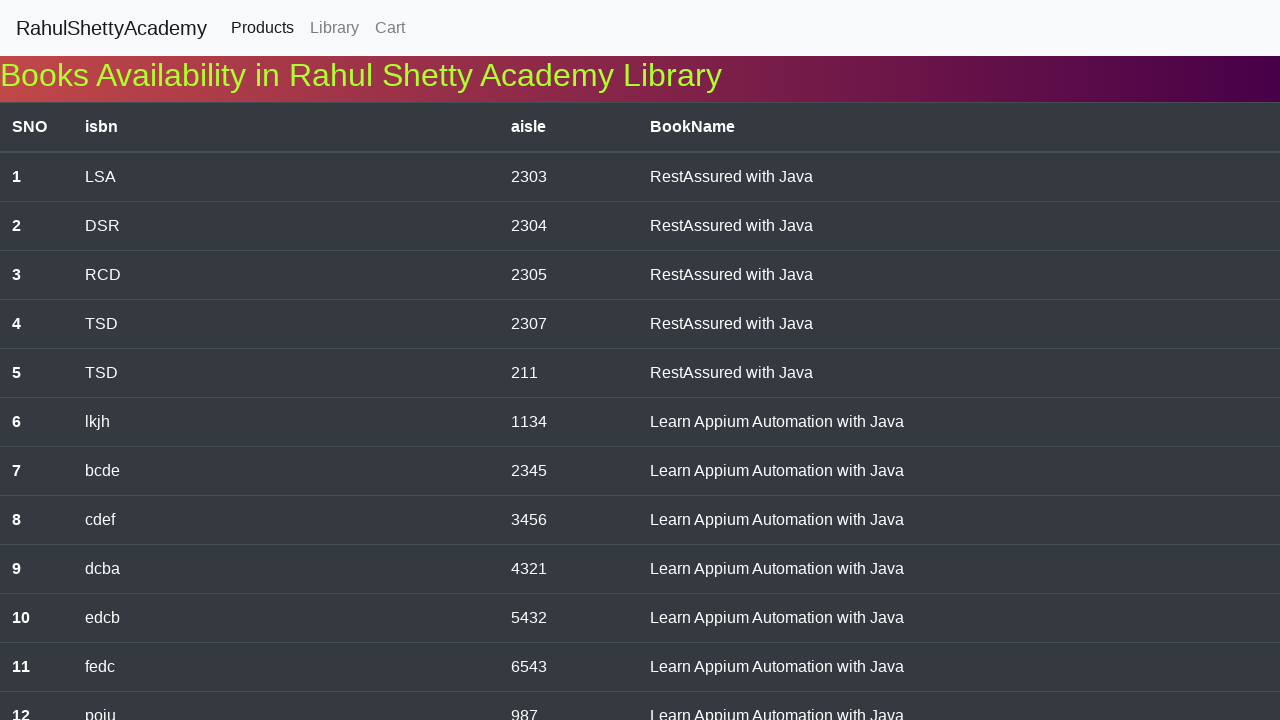

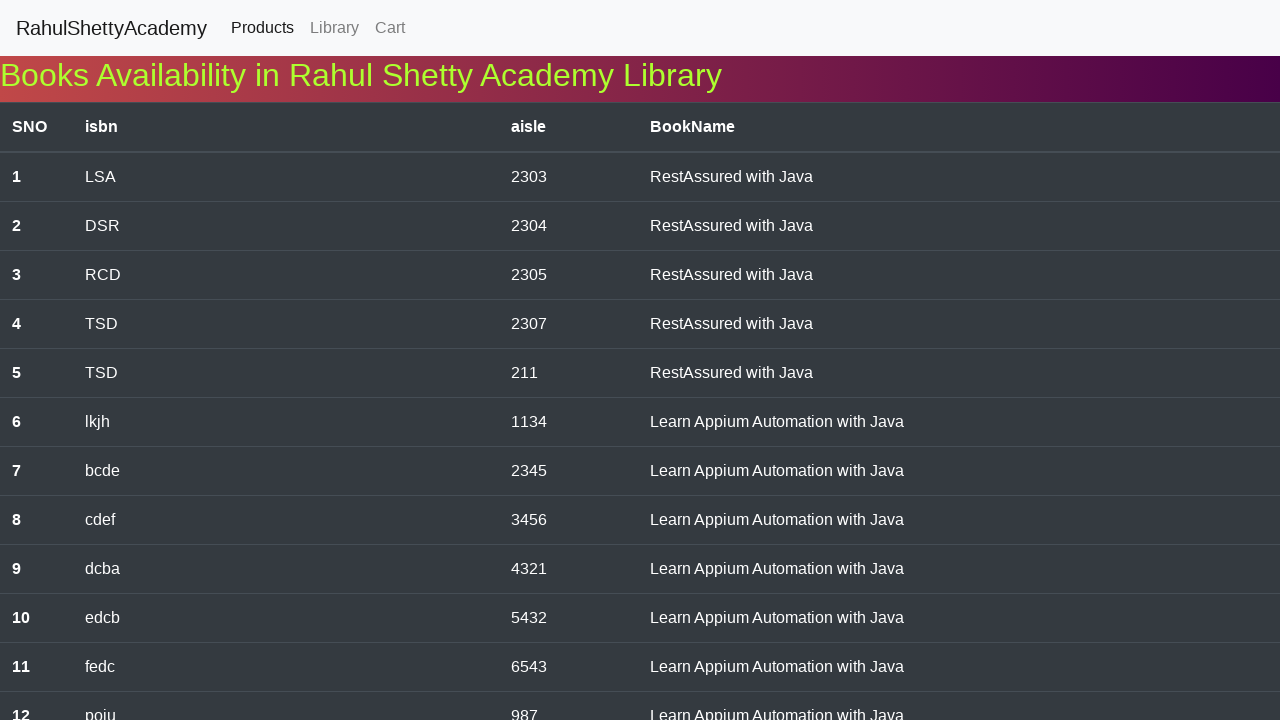